Tests JavaScript confirm alert box interaction by clicking a button that triggers an alert, dismissing (canceling) the alert, and verifying the page shows "You pressed Cancel!" message.

Starting URL: https://www.w3schools.com/js/tryit.asp?filename=tryjs_confirm

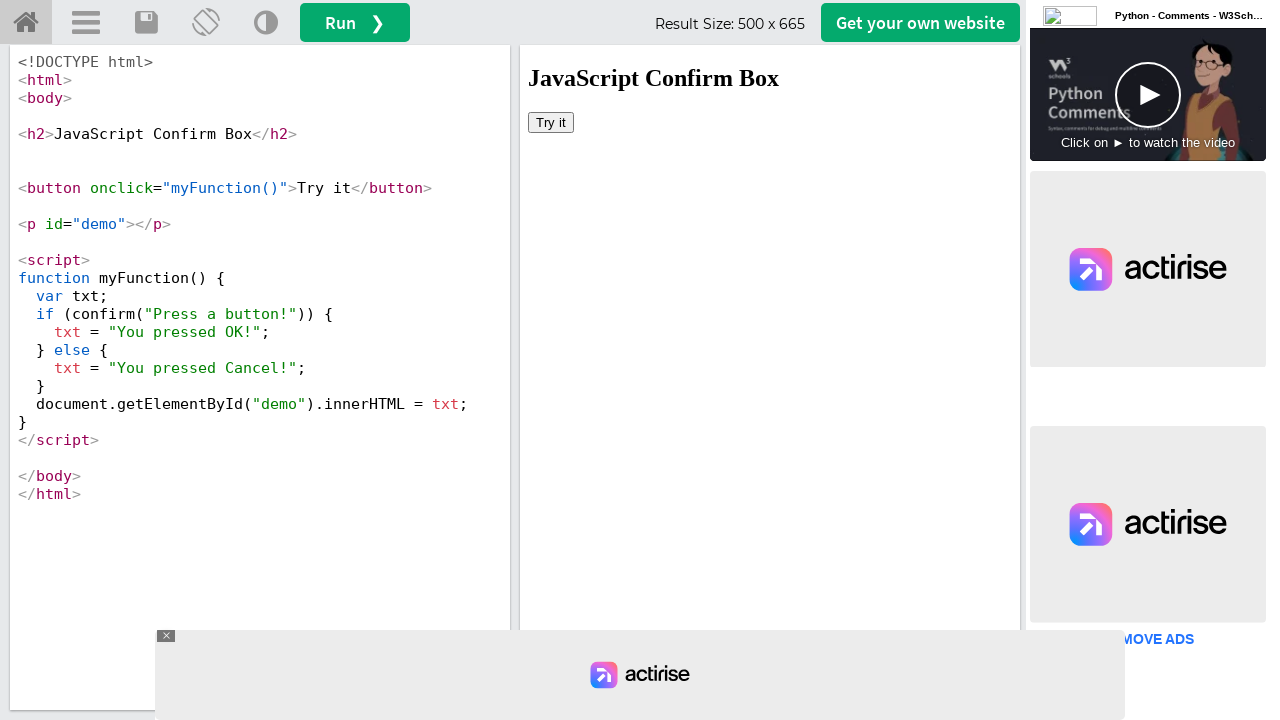

Located iframe with ID 'iframeResult'
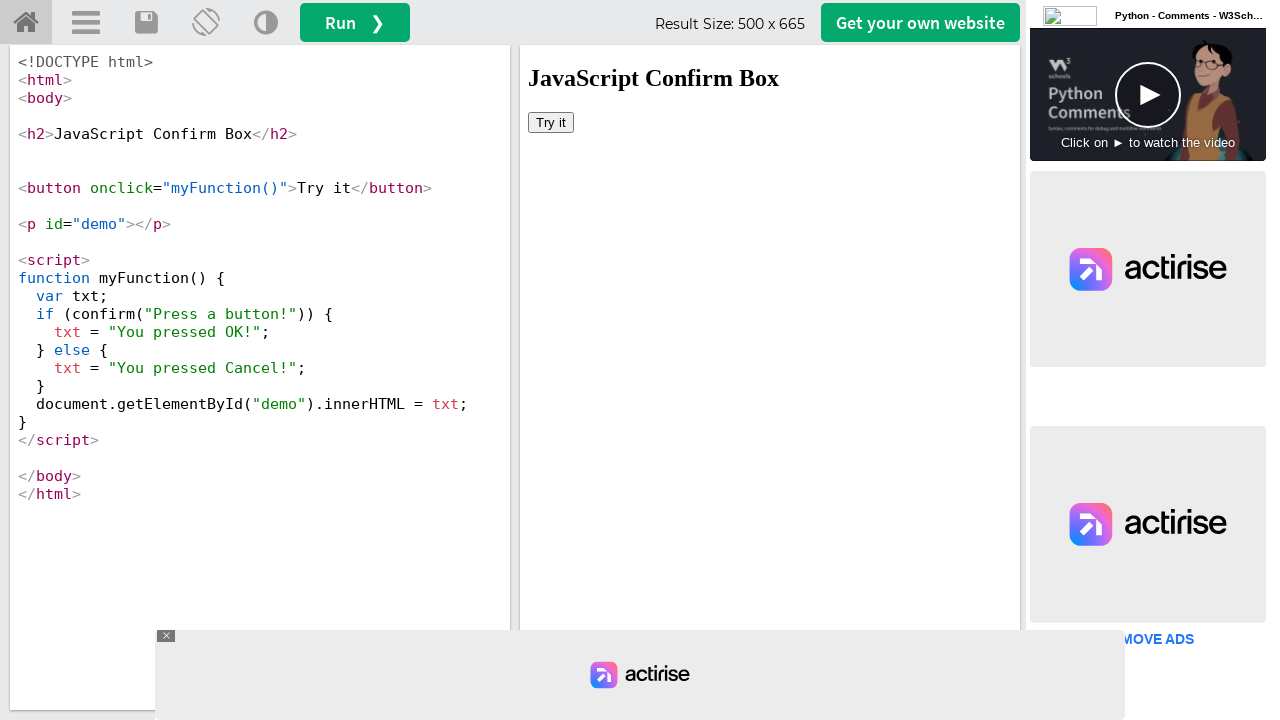

Set up dialog event handler to dismiss alerts
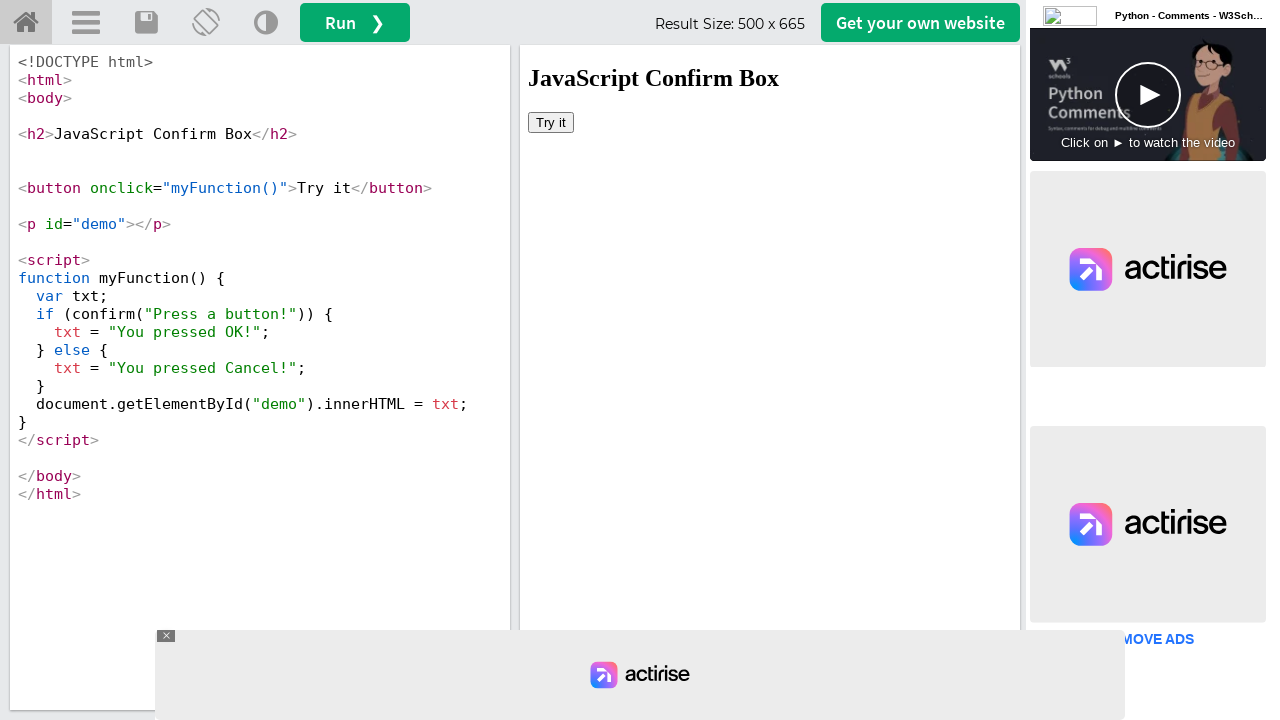

Clicked button in iframe to trigger confirm alert at (551, 122) on #iframeResult >> internal:control=enter-frame >> xpath=//body/button
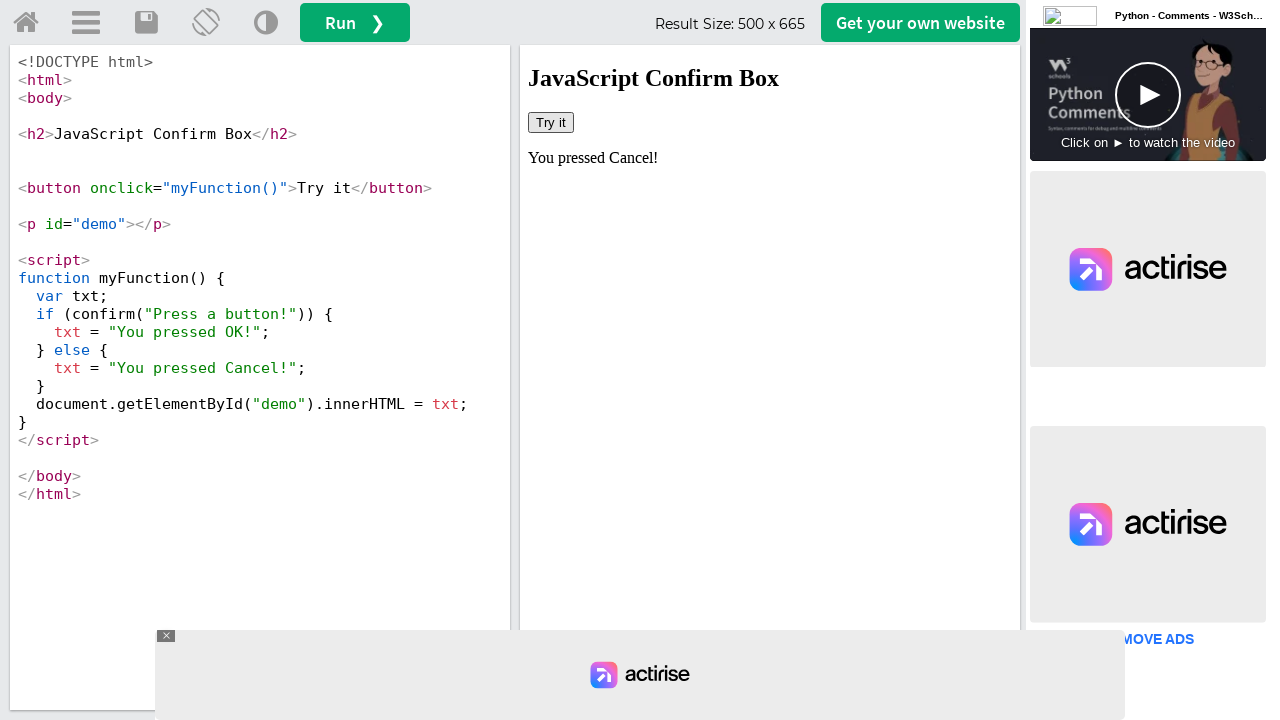

Waited for page to stabilize after dismissing alert
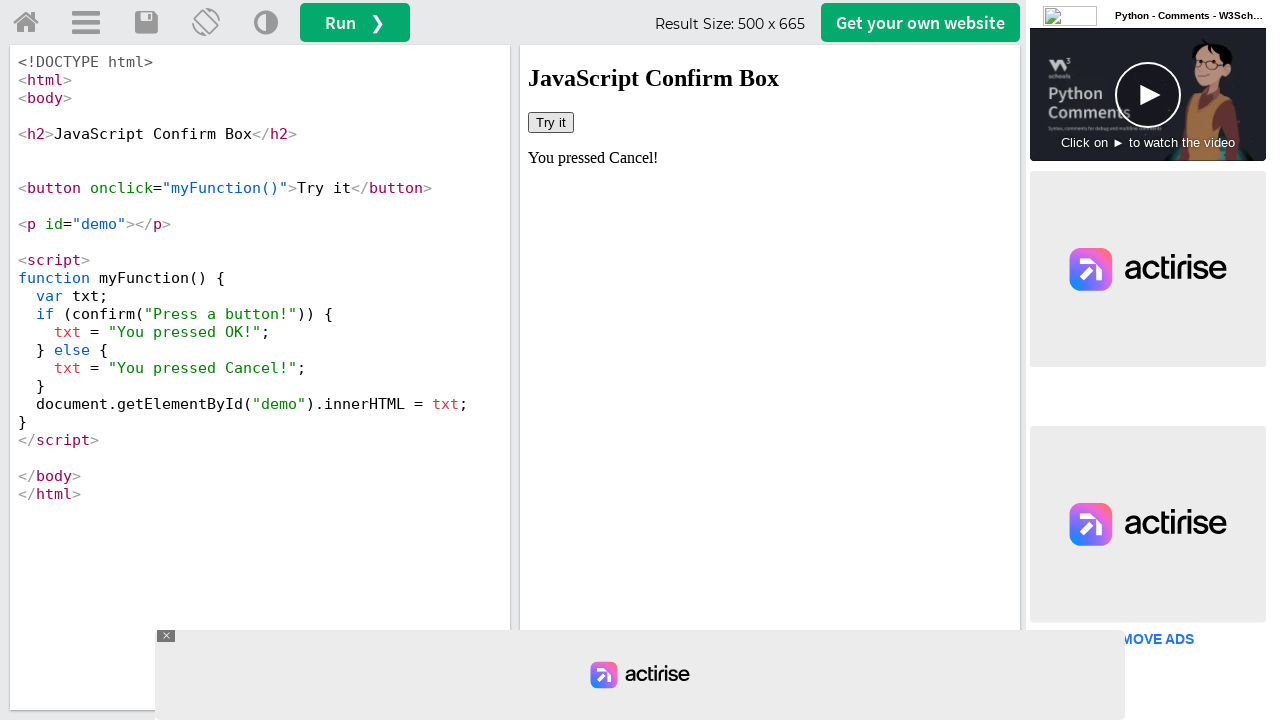

Verified 'You pressed Cancel!' message is displayed
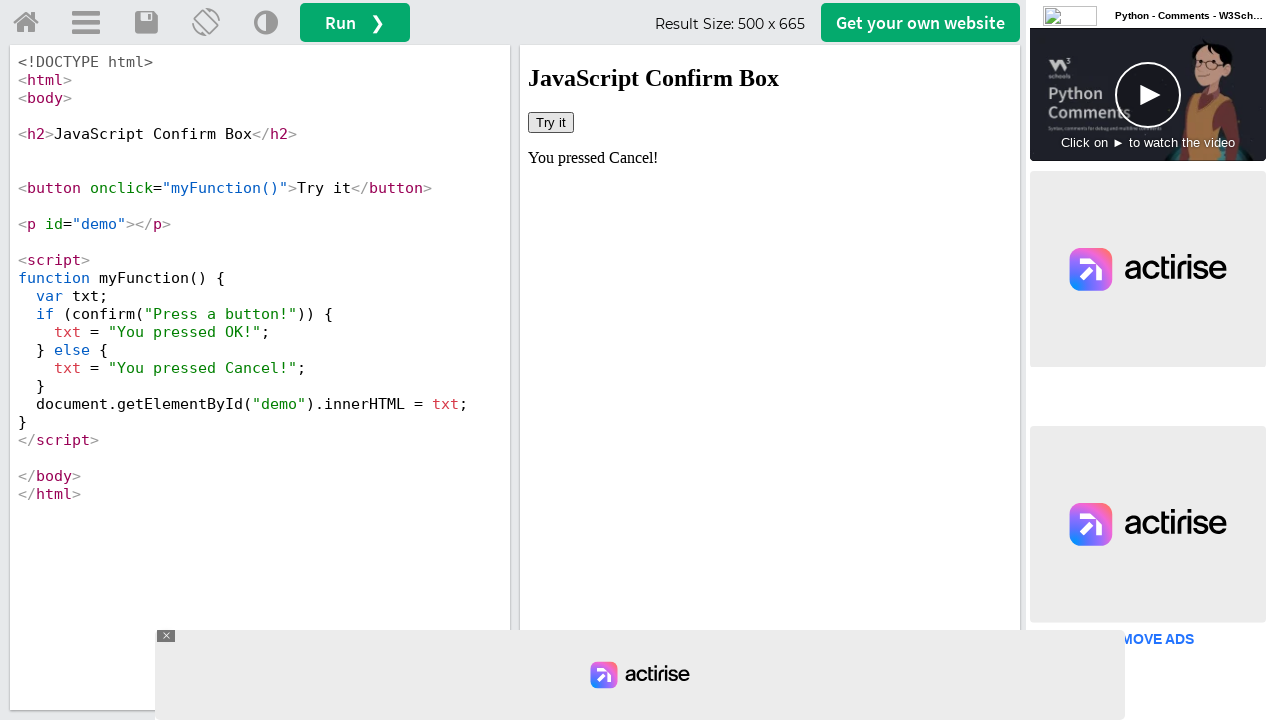

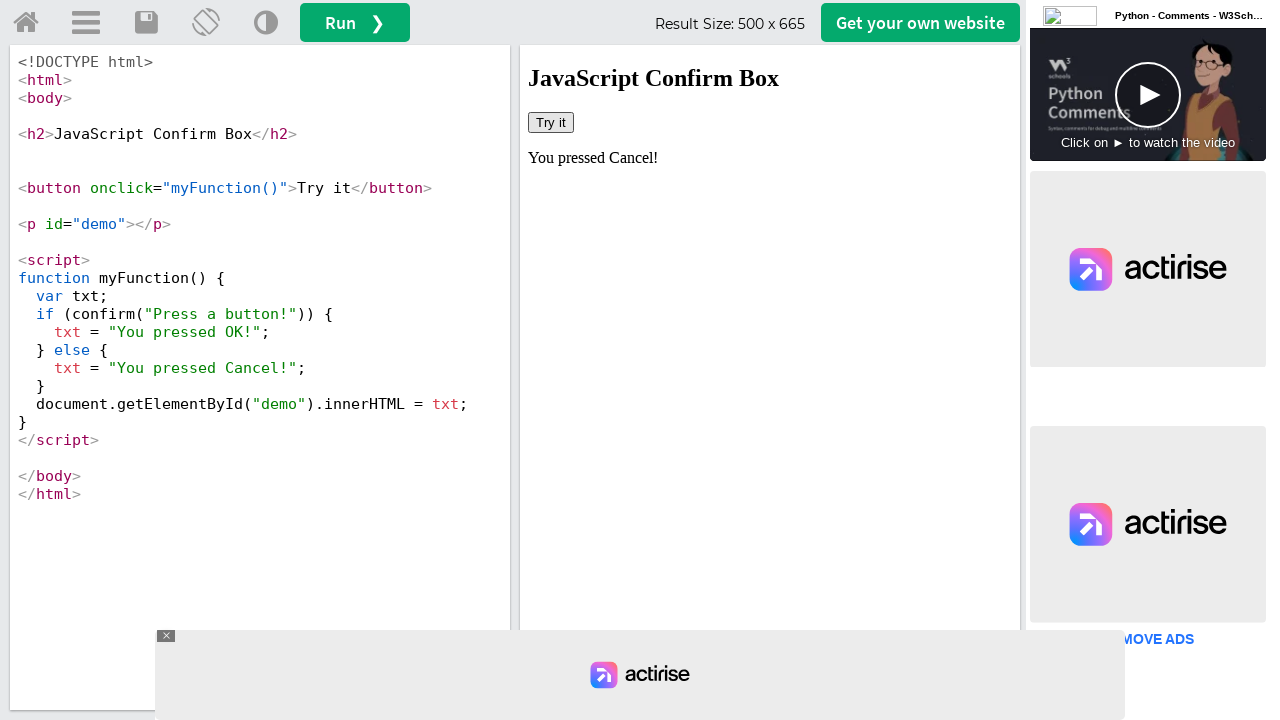